Navigates to a GitHub Pages site and enters text into an input field with the class 'fullInput'

Starting URL: https://loghen41.github.io

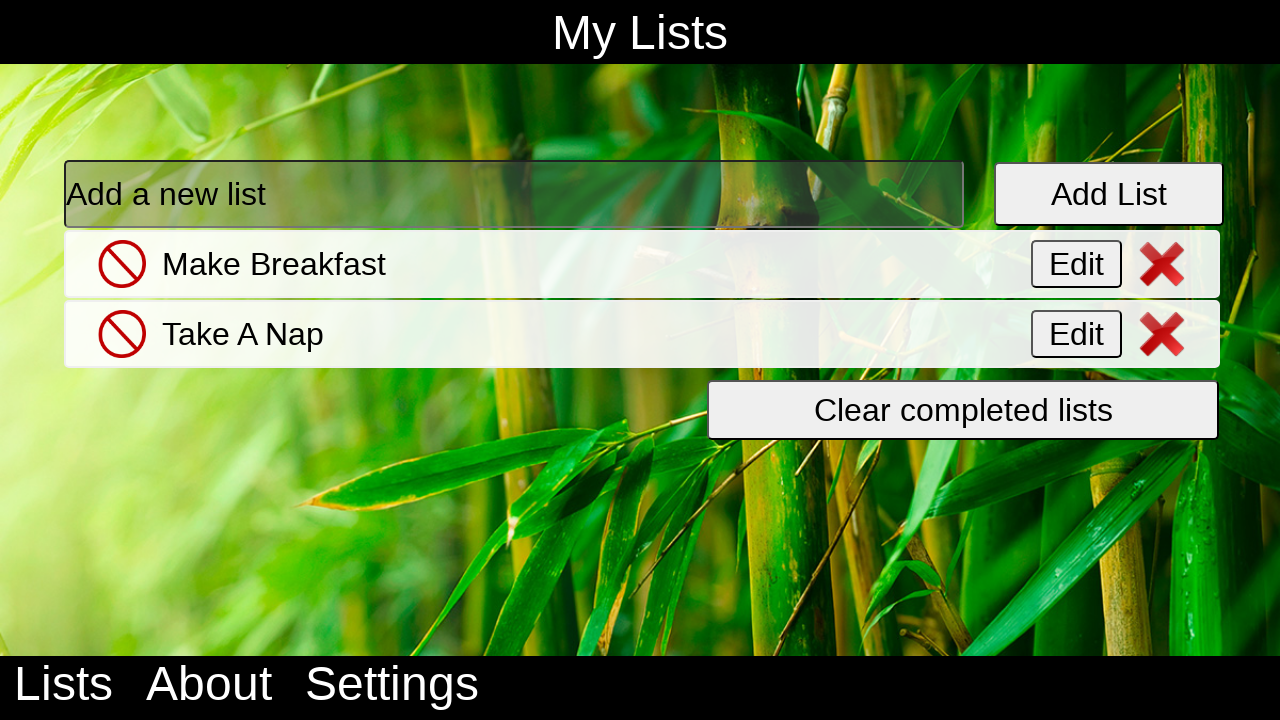

Navigated to GitHub Pages site at https://loghen41.github.io
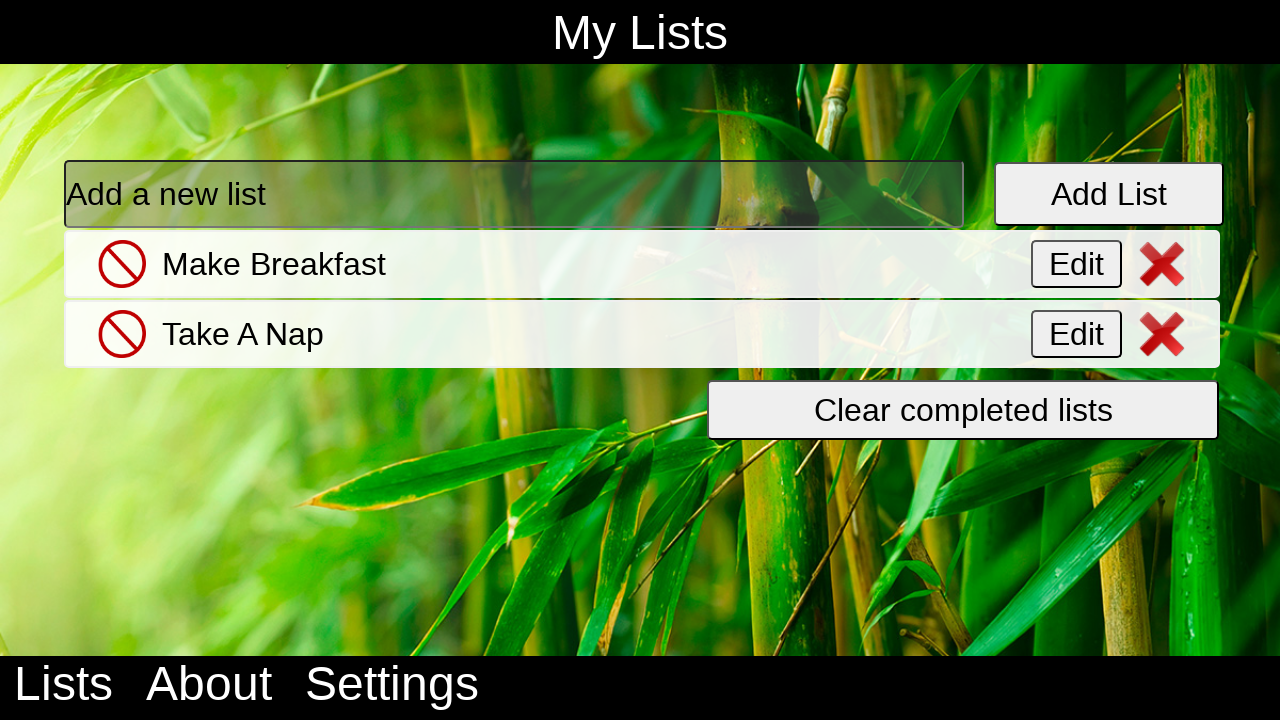

Entered text 'go shopping' into input field with class 'fullInput' on .fullInput
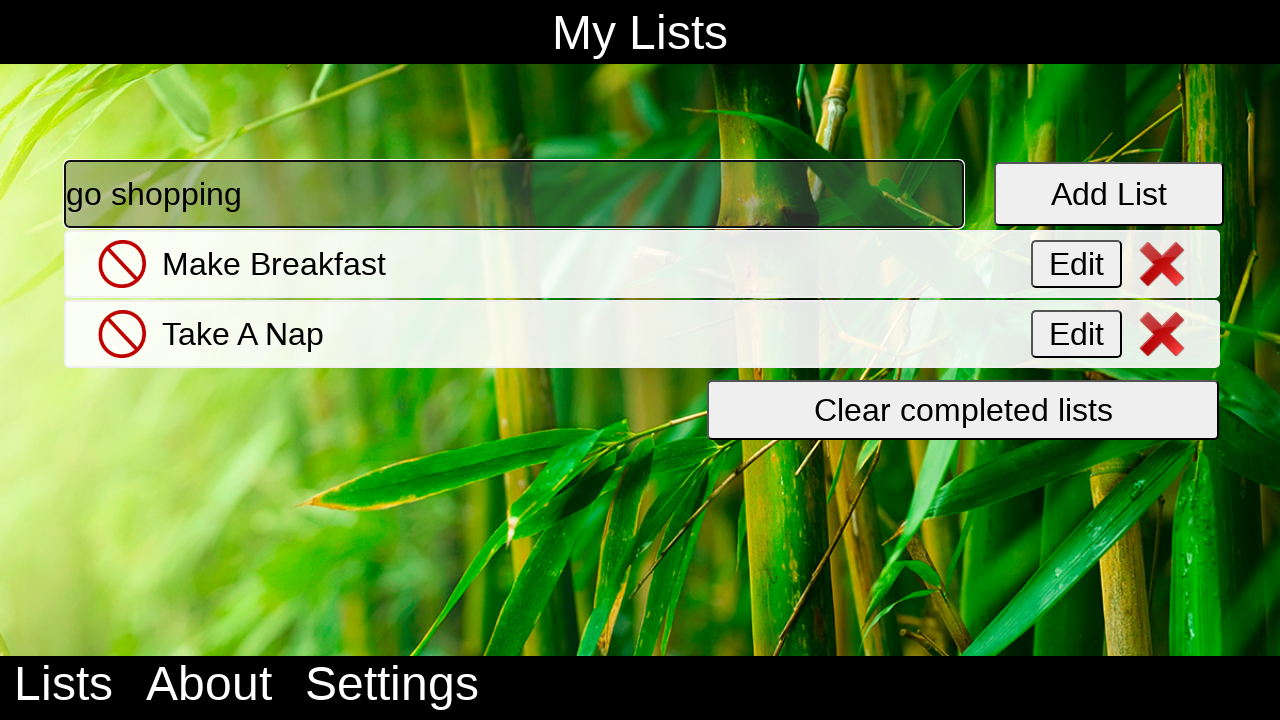

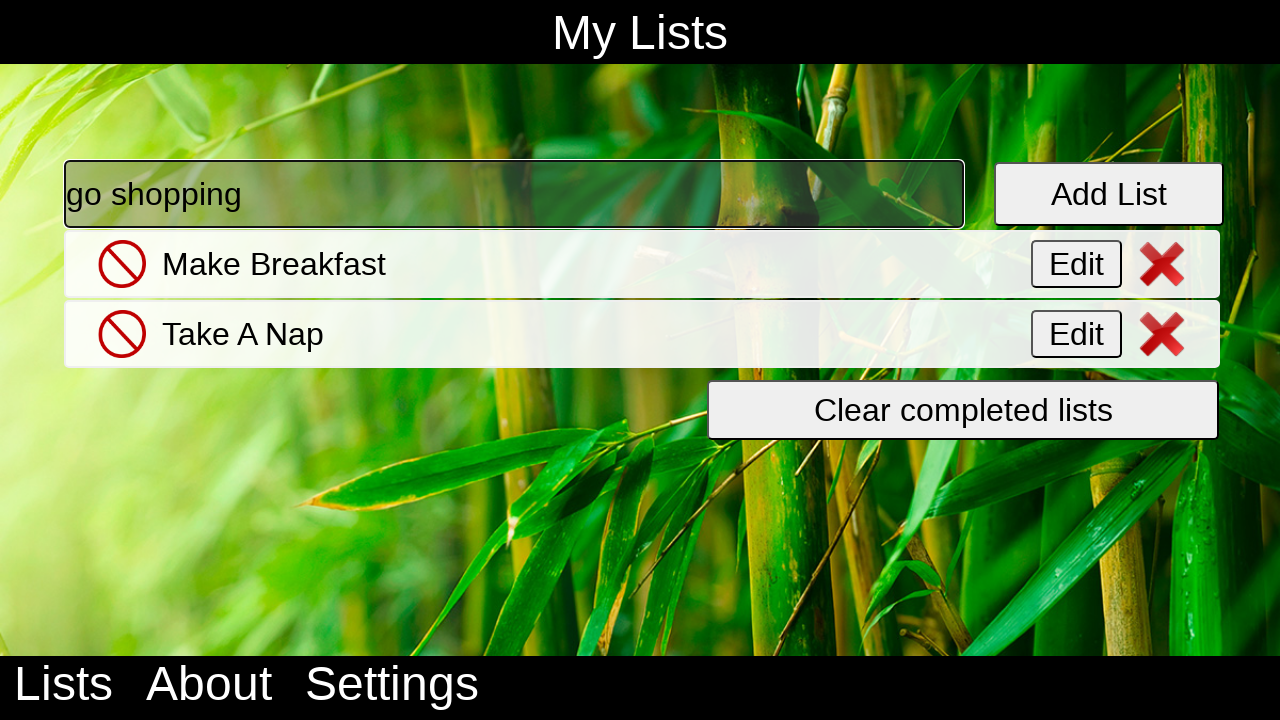